Tests dropdown menu functionality by clicking on the dropdown button and selecting the autocomplete option

Starting URL: https://formy-project.herokuapp.com/dropdown

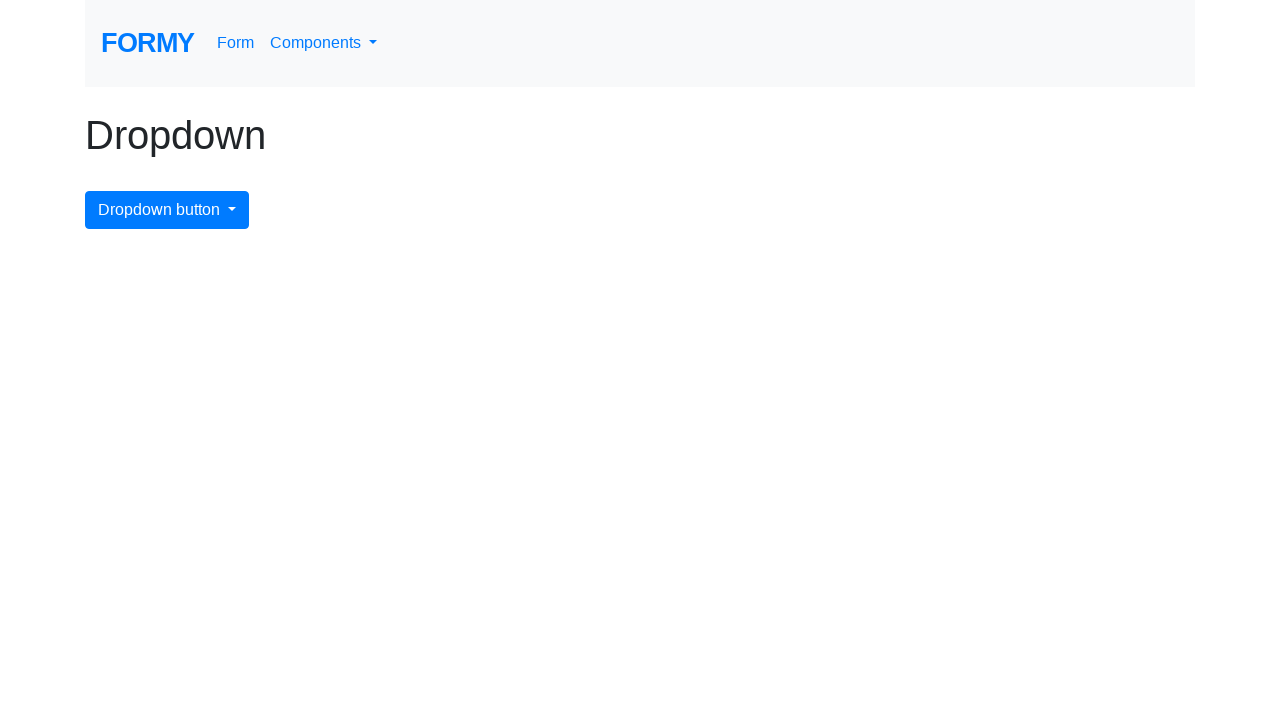

Clicked dropdown button to open menu at (167, 210) on #dropdownMenuButton
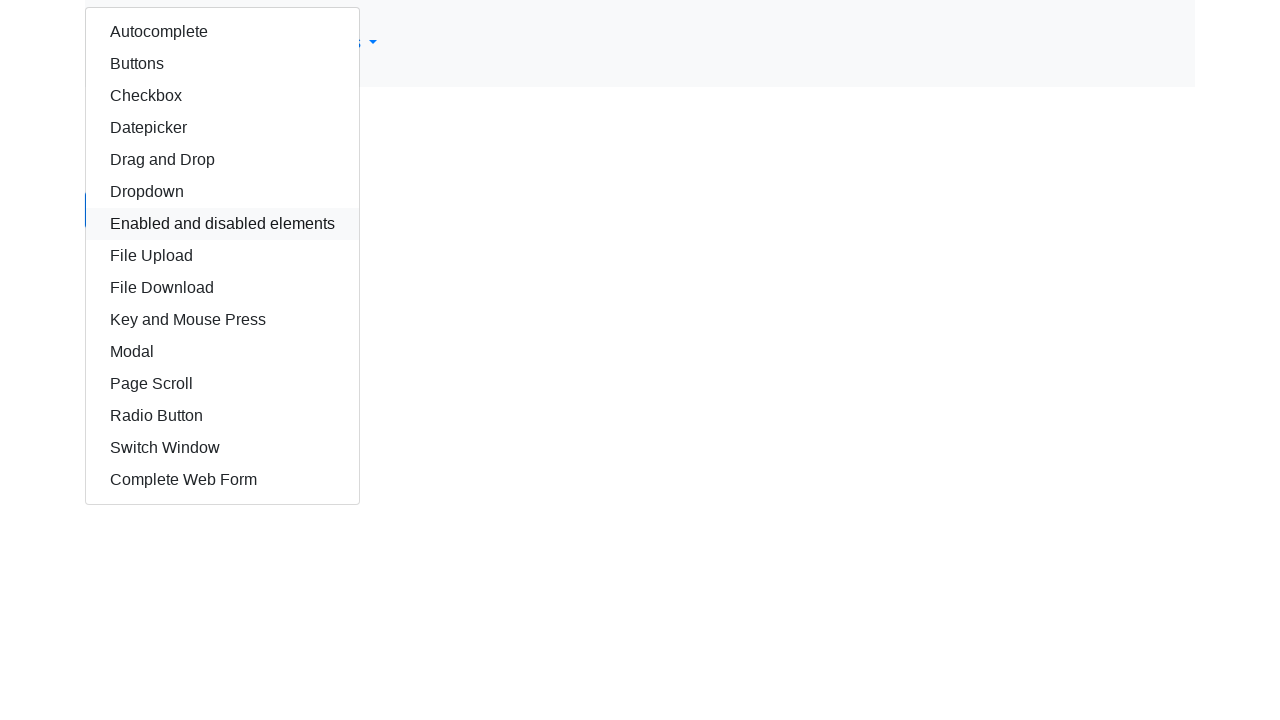

Dropdown menu appeared with autocomplete option visible
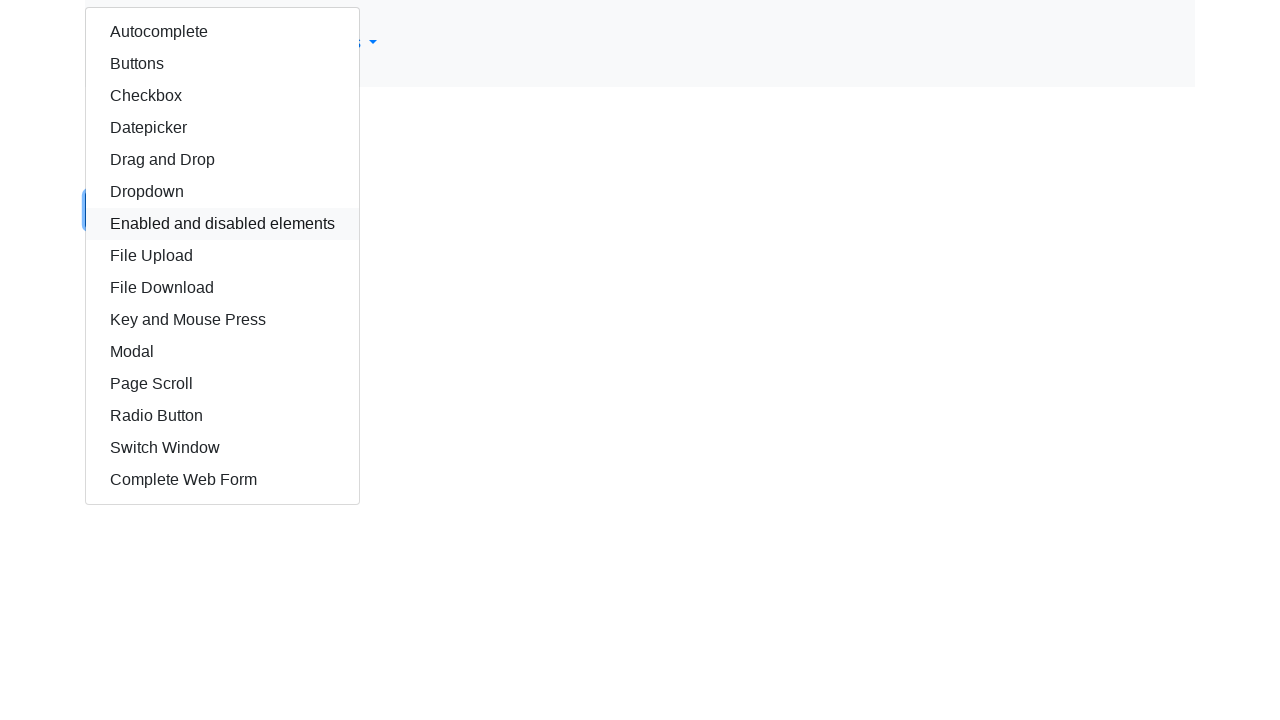

Selected autocomplete option from dropdown menu at (222, 32) on #autocomplete
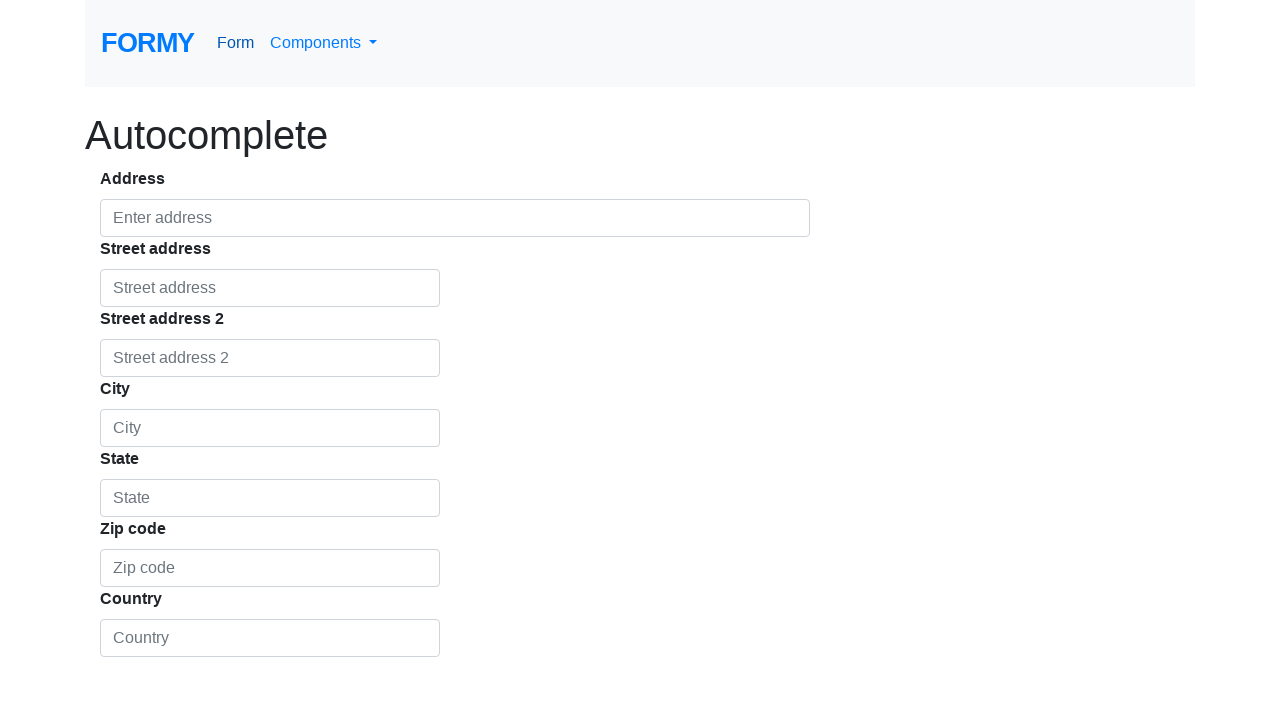

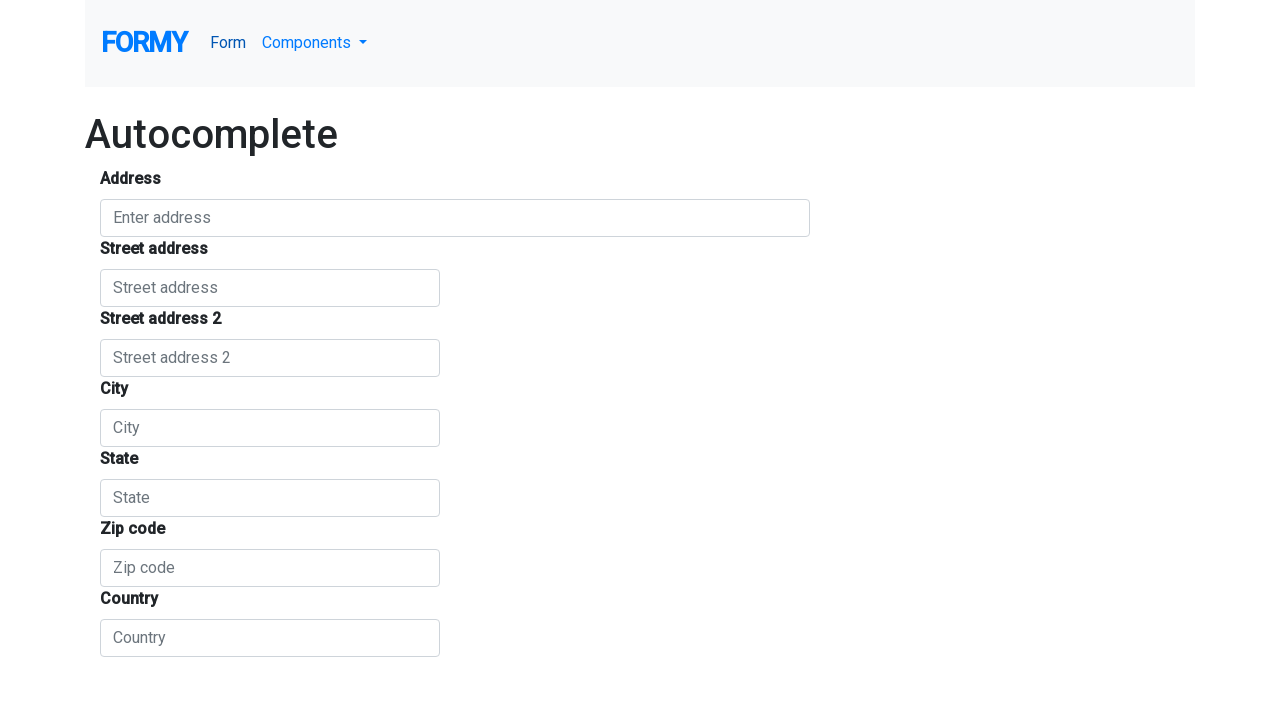